Navigates to Rahul Shetty Academy's Angular practice page and verifies the name input field is present

Starting URL: https://rahulshettyacademy.com/angularpractice/

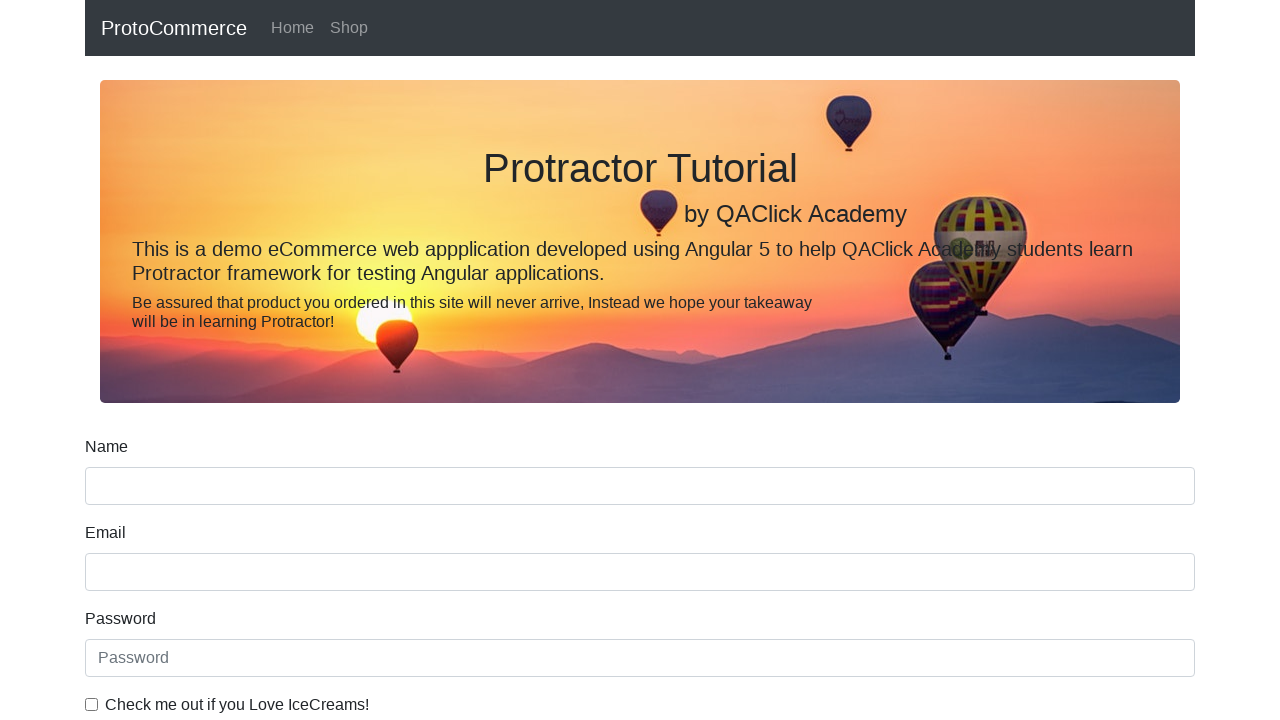

Navigated to Rahul Shetty Academy Angular practice page
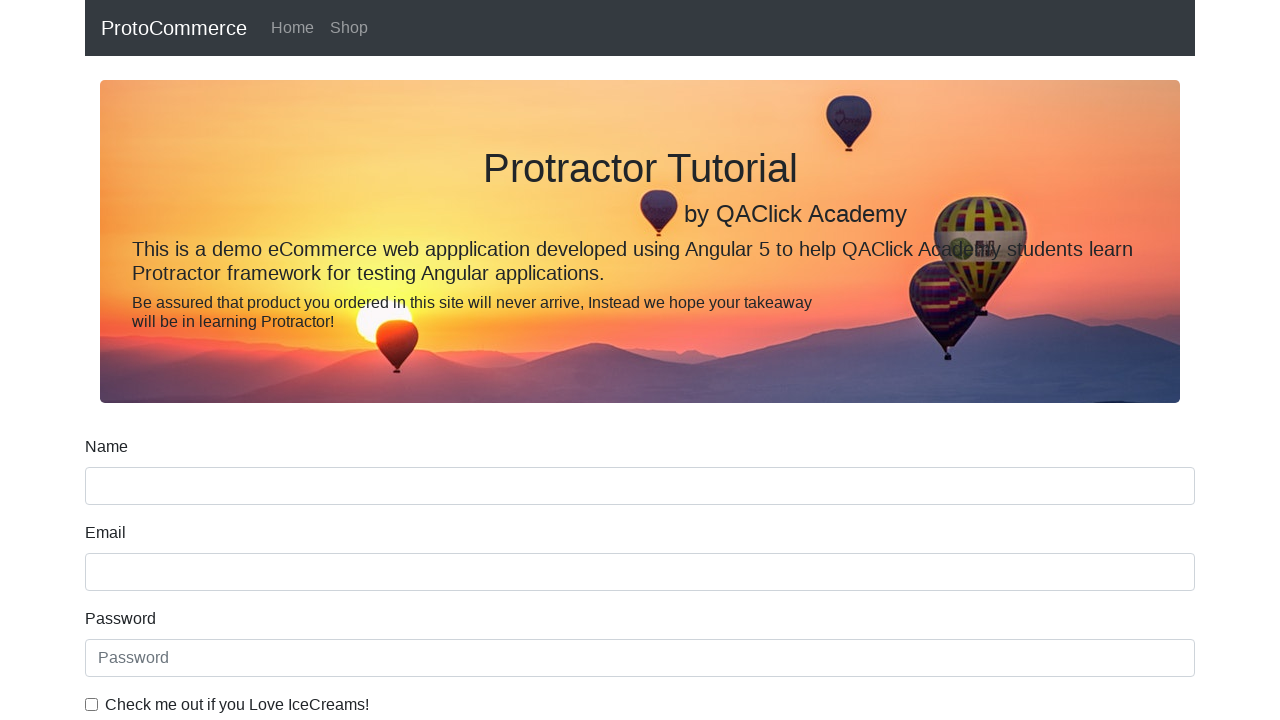

Name input field is present on the page
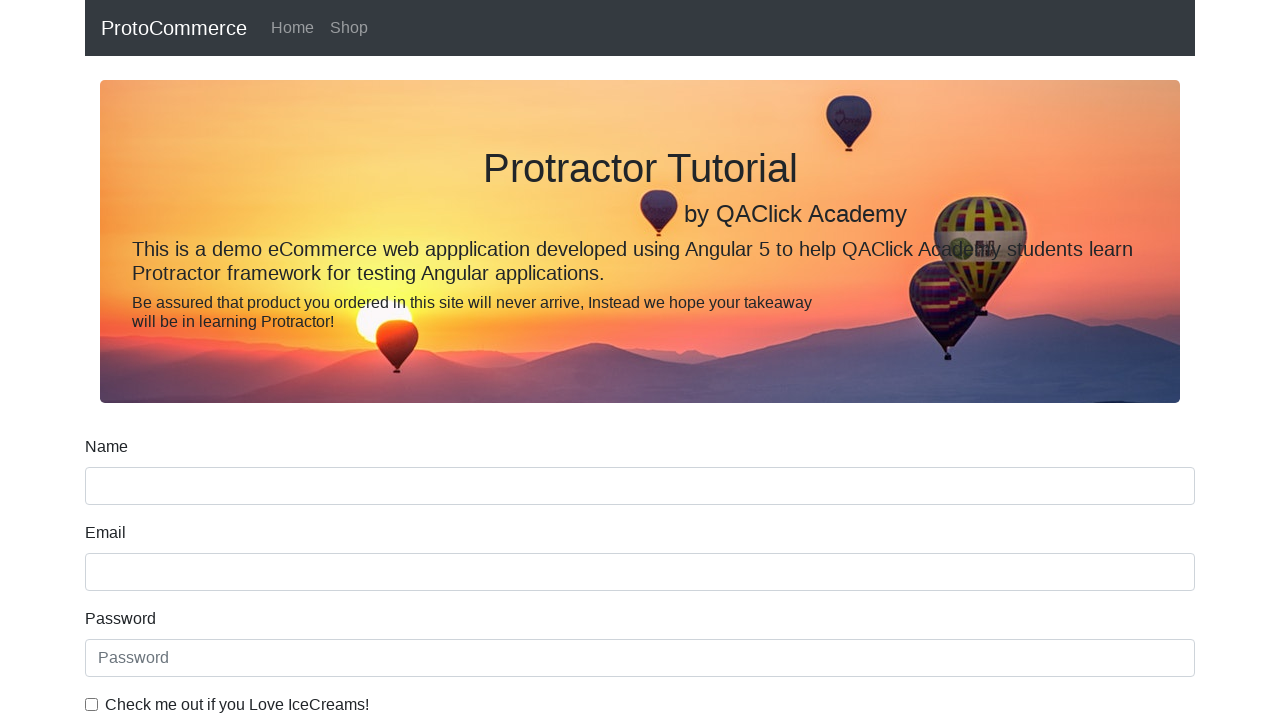

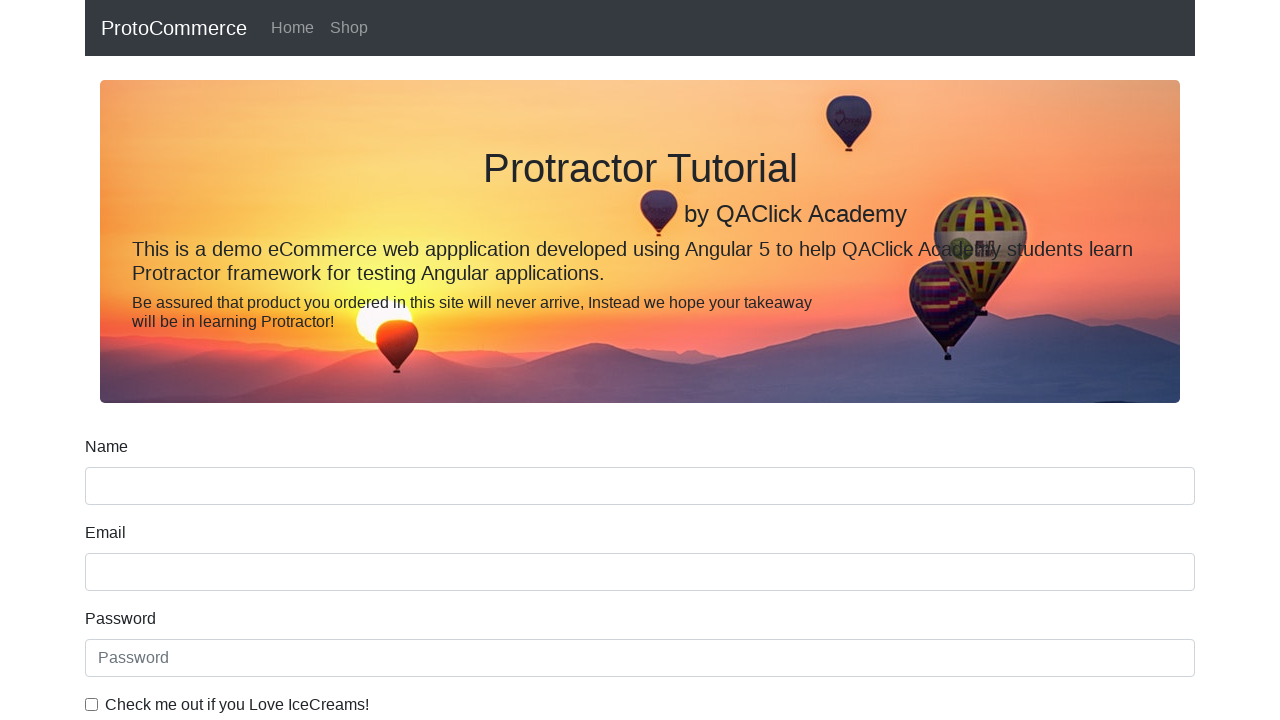